Tests a text box form by filling in name, email, current address, and permanent address fields, then submitting the form

Starting URL: https://demoqa.com/text-box

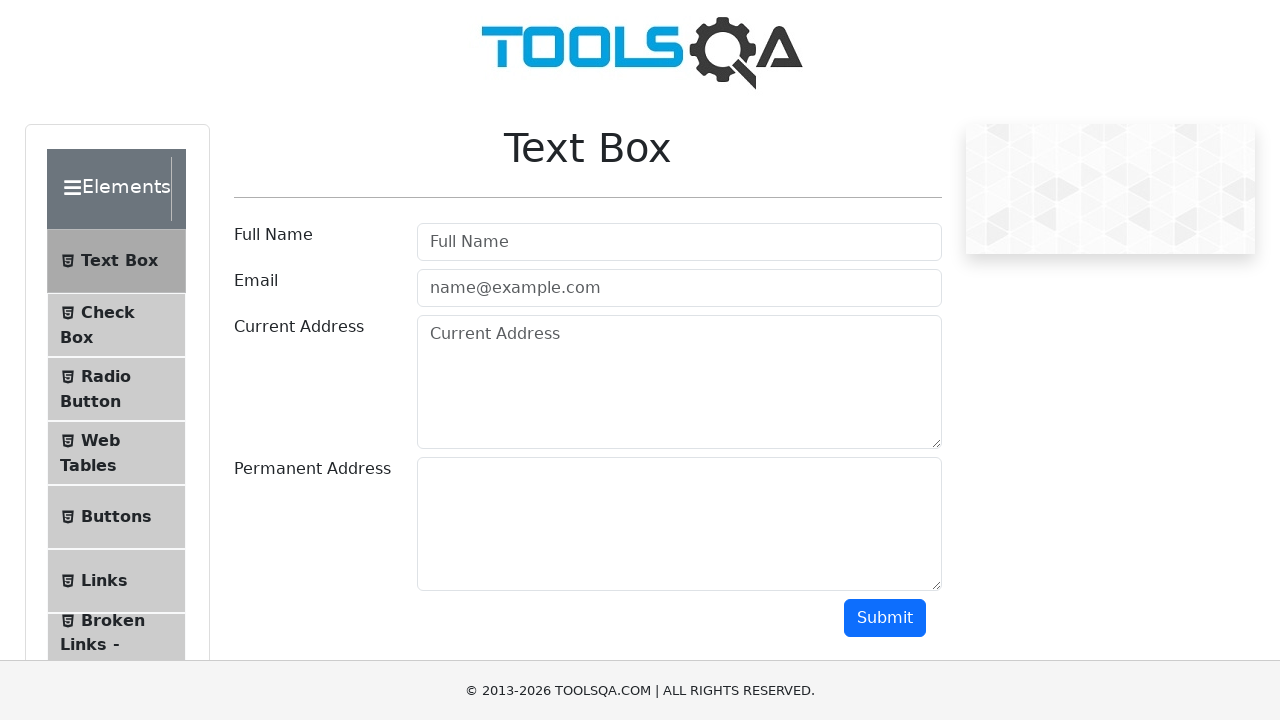

Filled user name field with 'Fernando' on //input[contains(@id,'userName')]
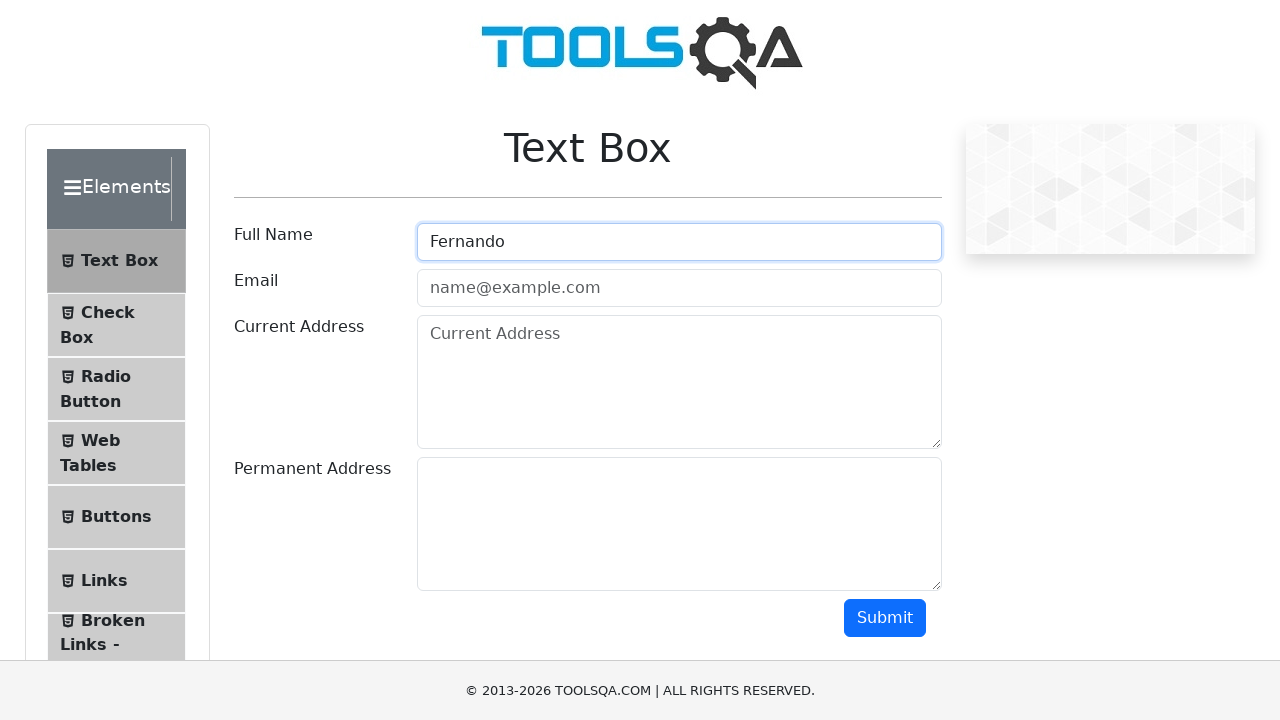

Filled email field with 'coso@coso.com' on //input[contains(@id,'userEmail')]
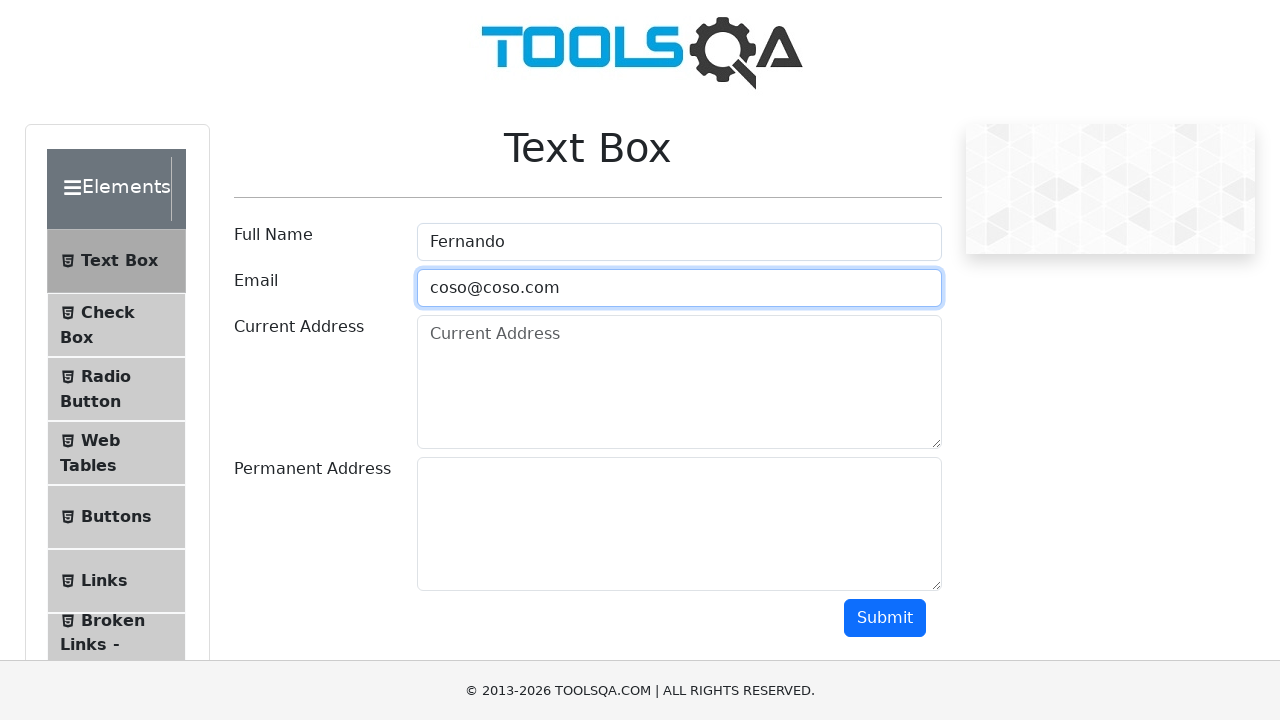

Filled current address field with 'Hurlingham' on //*[@id='currentAddress']
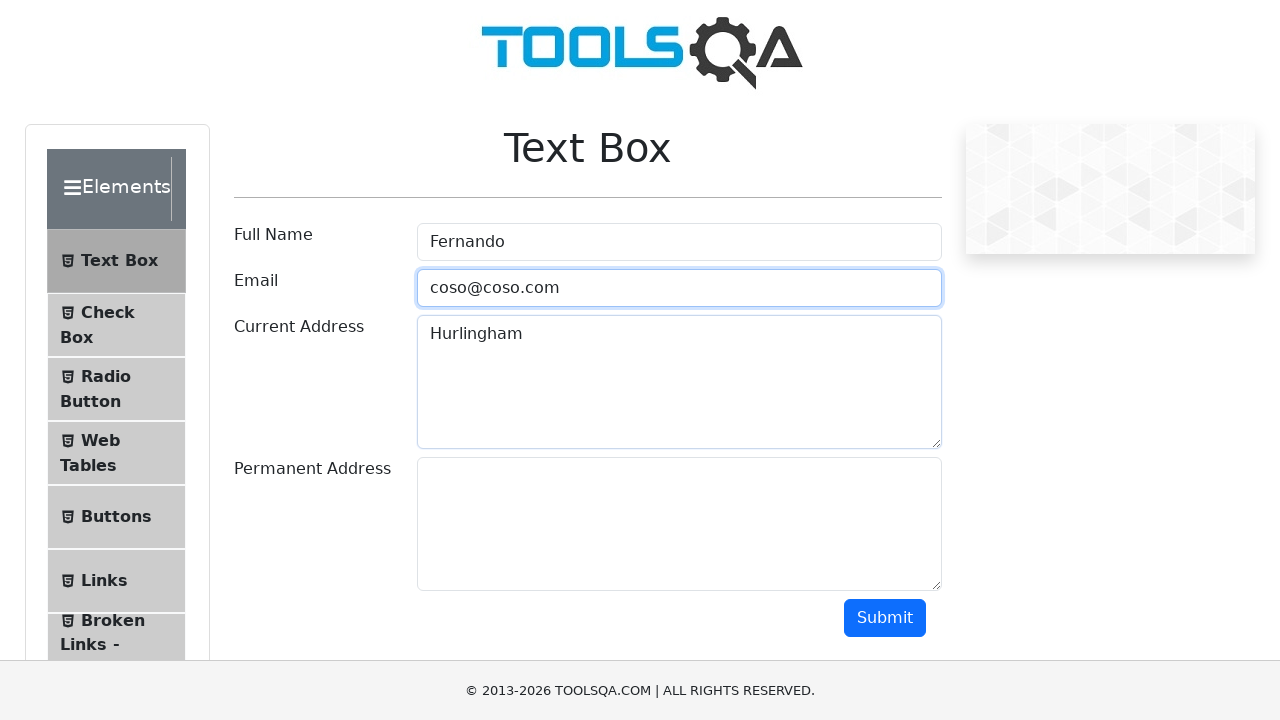

Filled permanent address field with 'Villa Tesei' on //*[@id='permanentAddress']
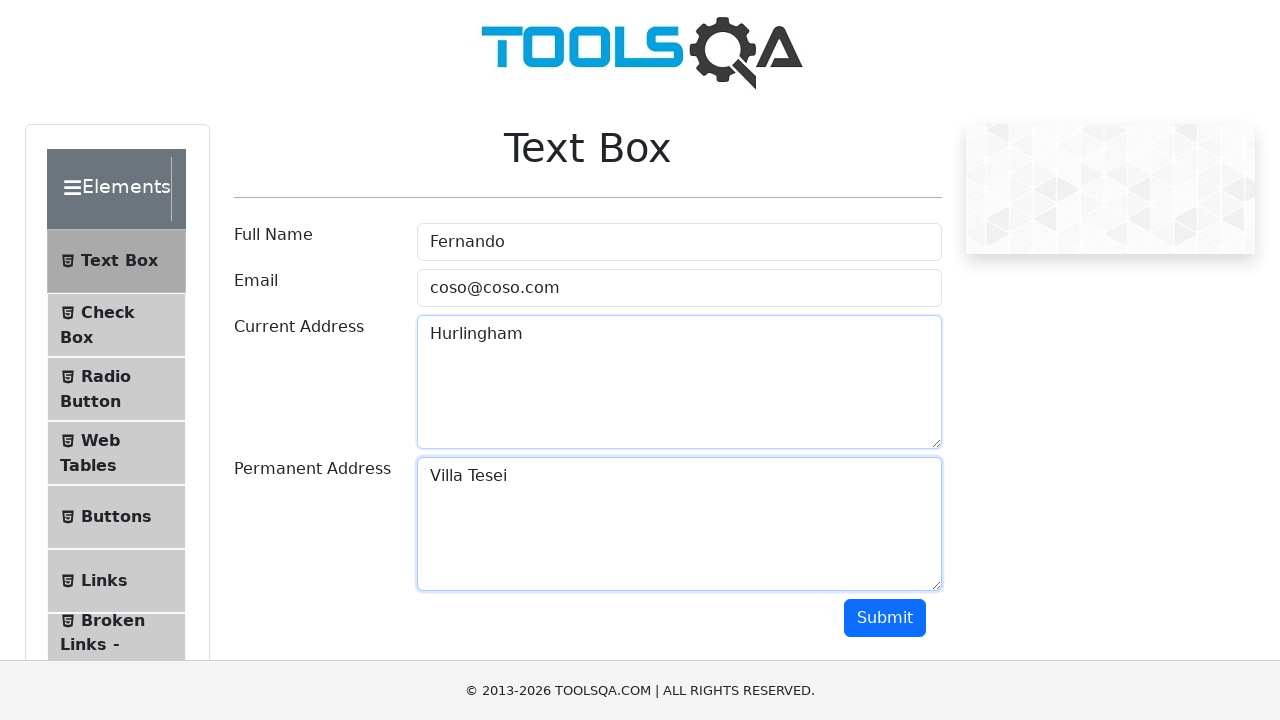

Scrolled down to make submit button visible
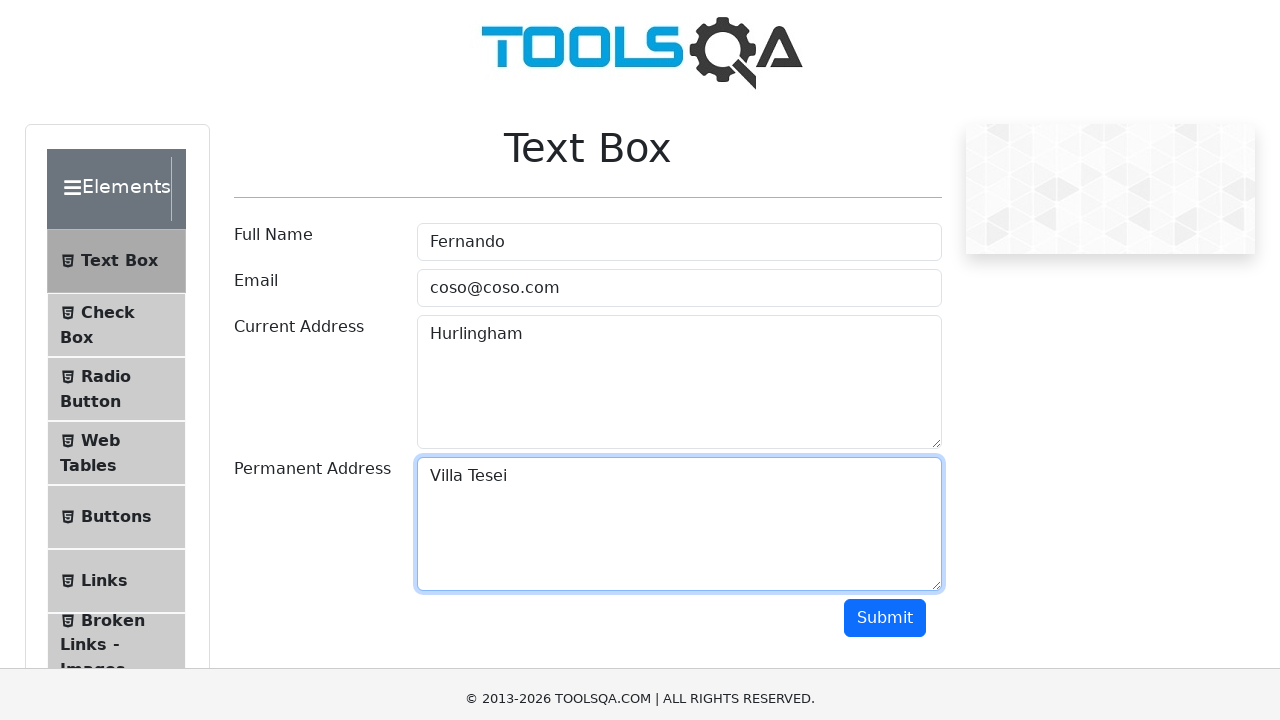

Clicked the submit button at (885, 318) on xpath=//*[@id='submit']
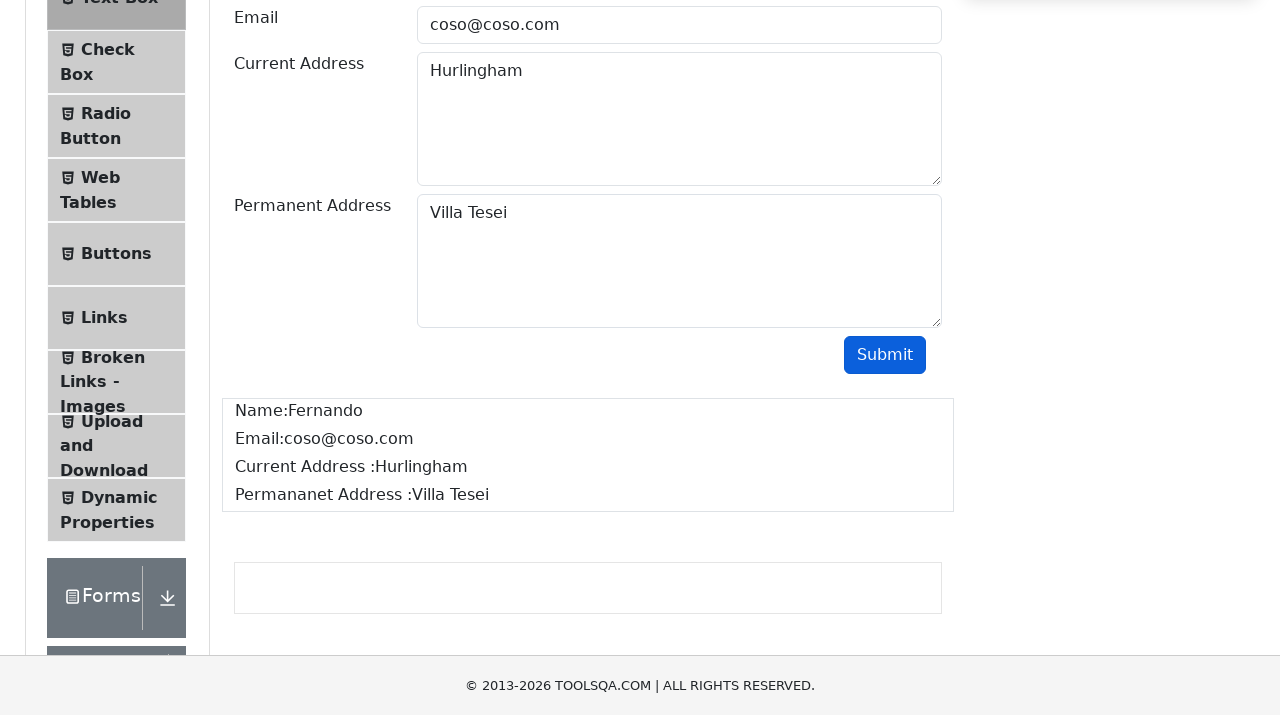

Form submission completed and output displayed
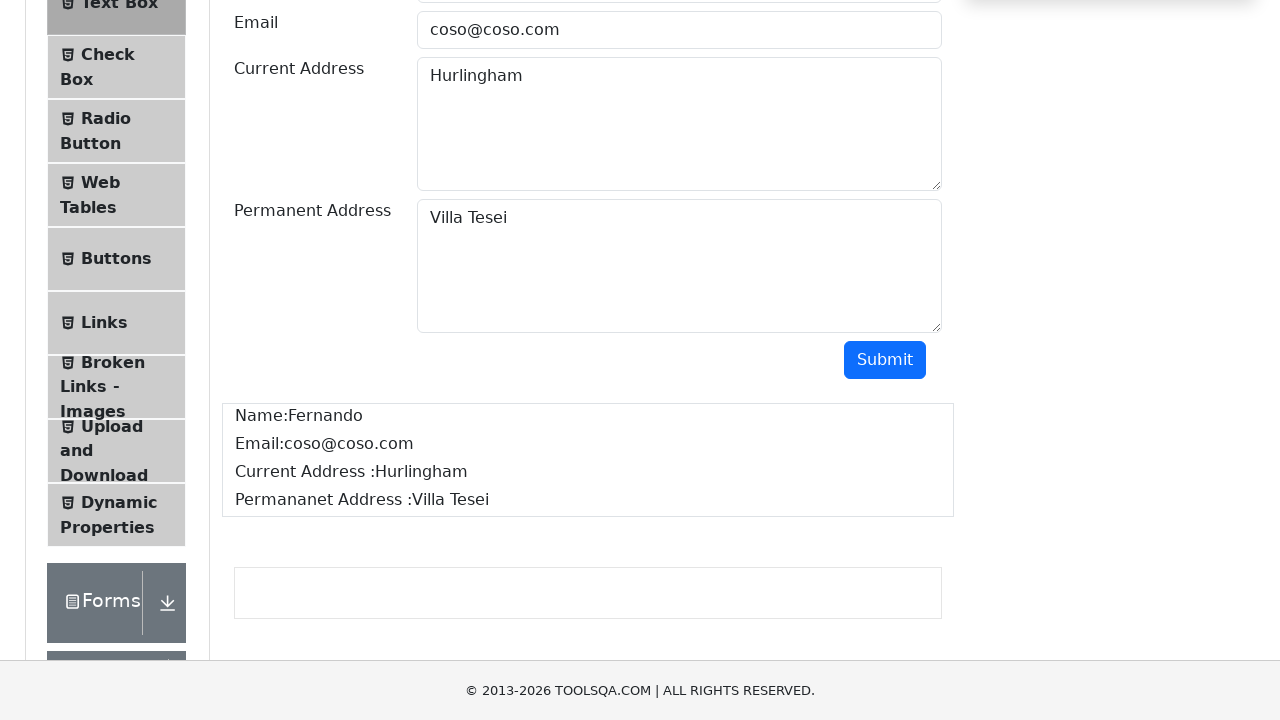

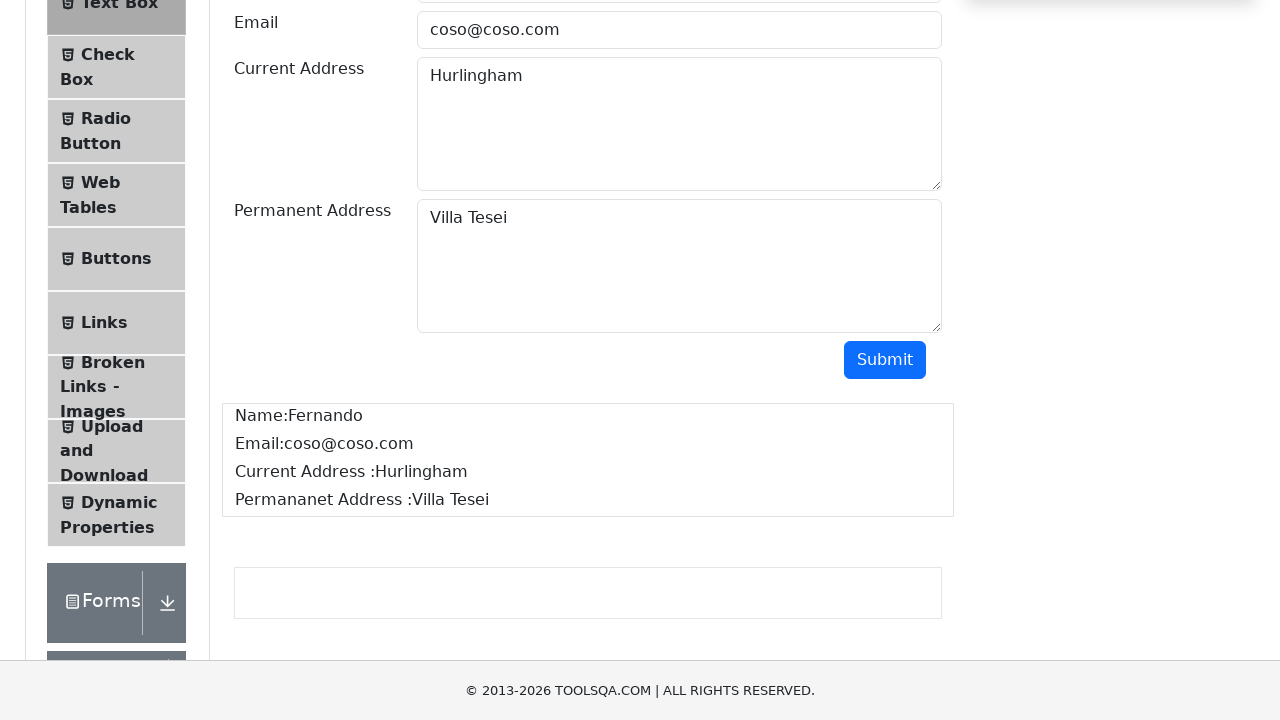